Tests prompt dialog by navigating to prompt box tab, entering text in the prompt, and verifying the result

Starting URL: https://www.qa-practice.com/elements/alert/alert

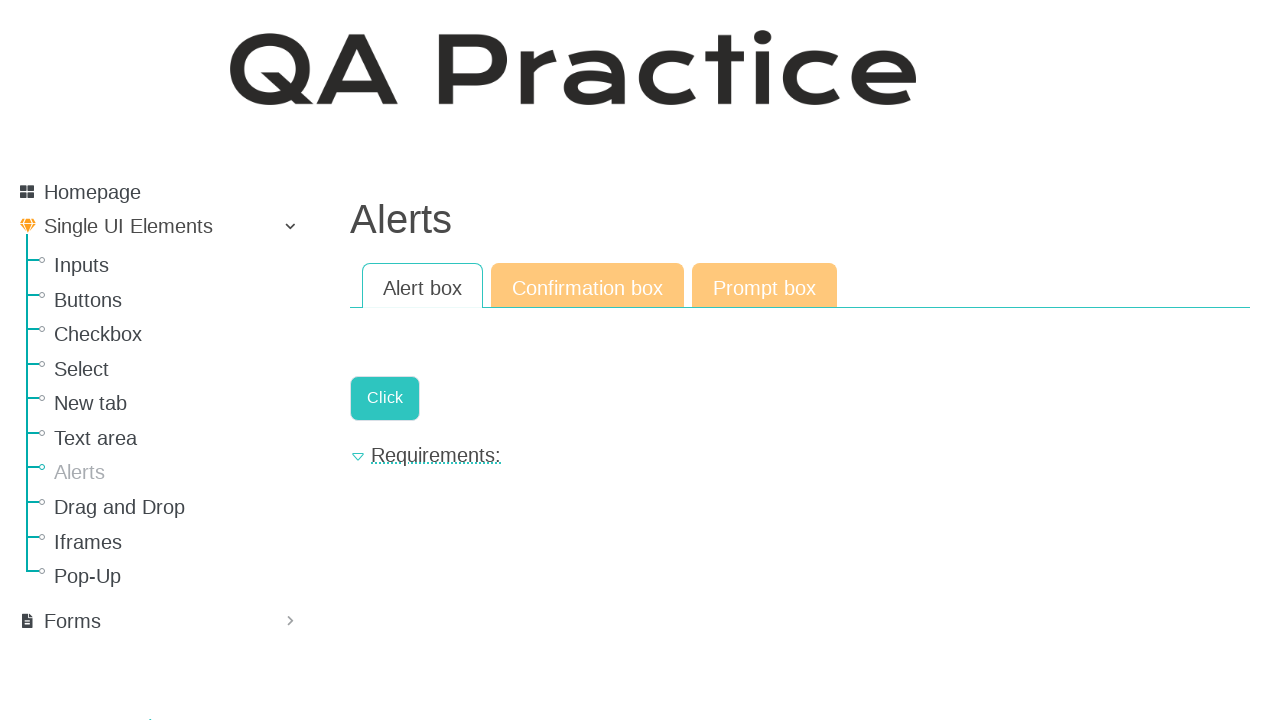

Clicked on Prompt box link at (764, 286) on text=Prompt box
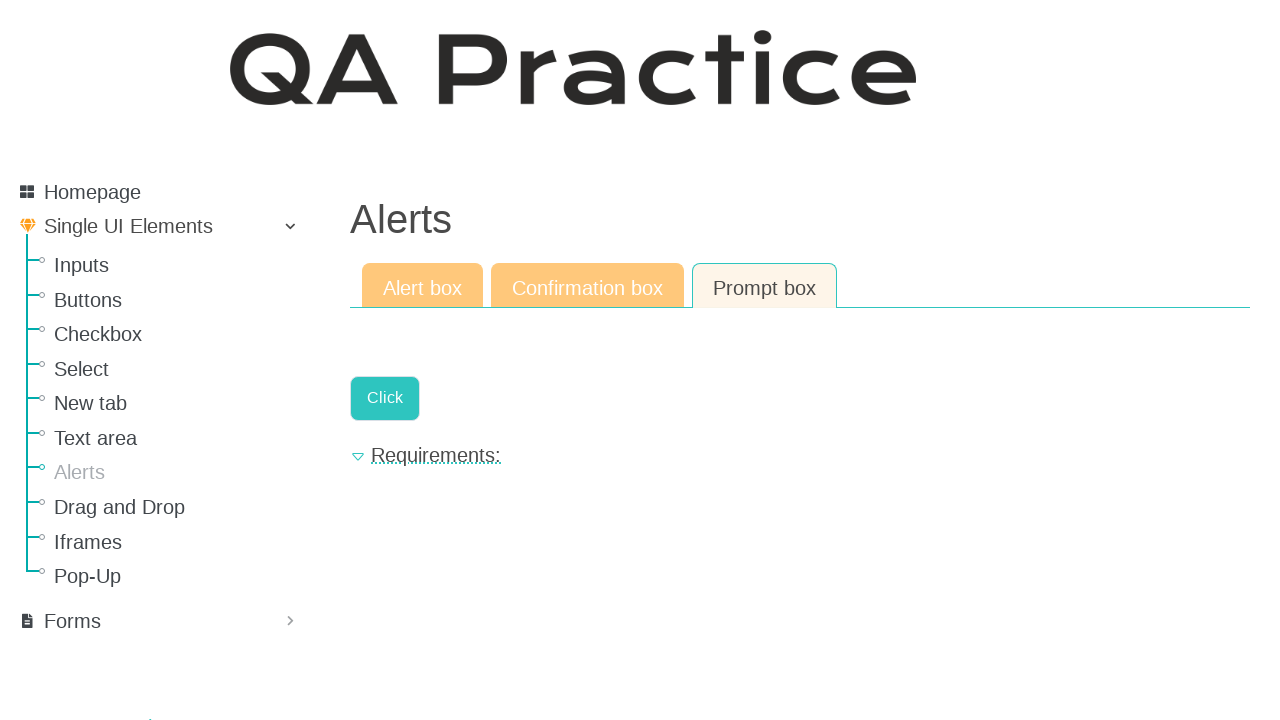

Set up dialog handler to accept prompt with text 'wB3xP'
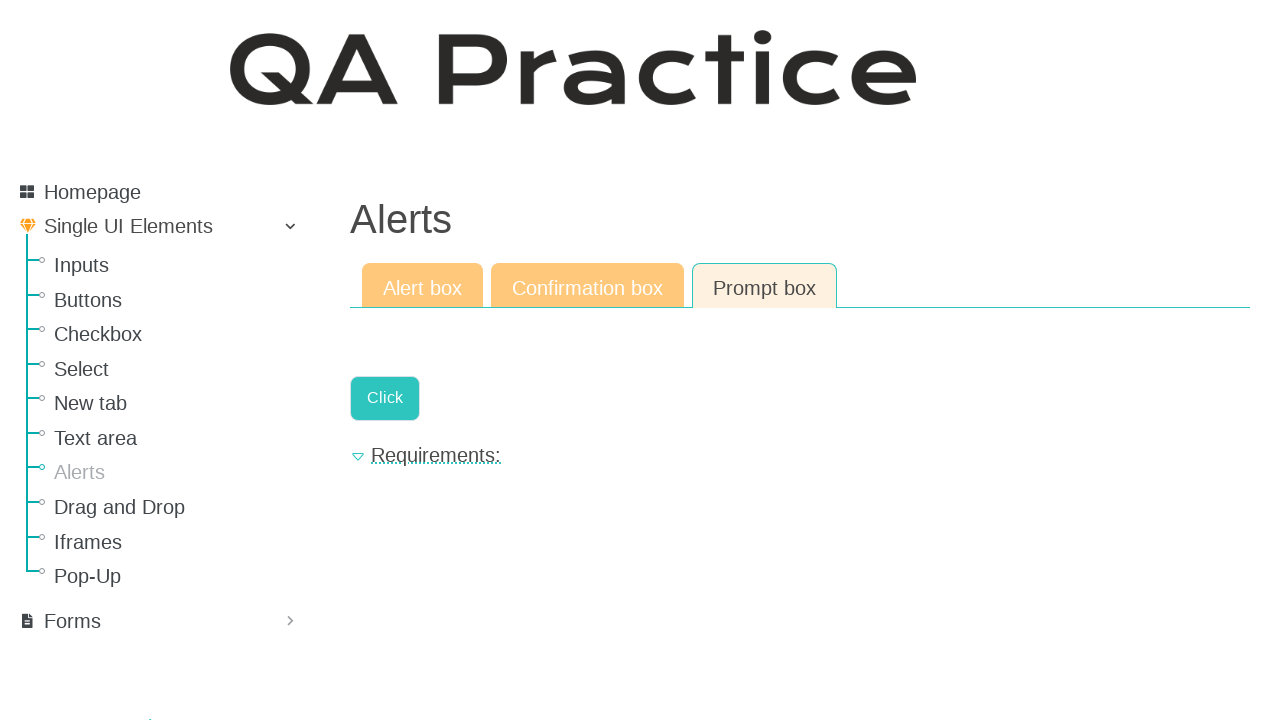

Clicked the prompt button to trigger dialog at (385, 398) on .a-button
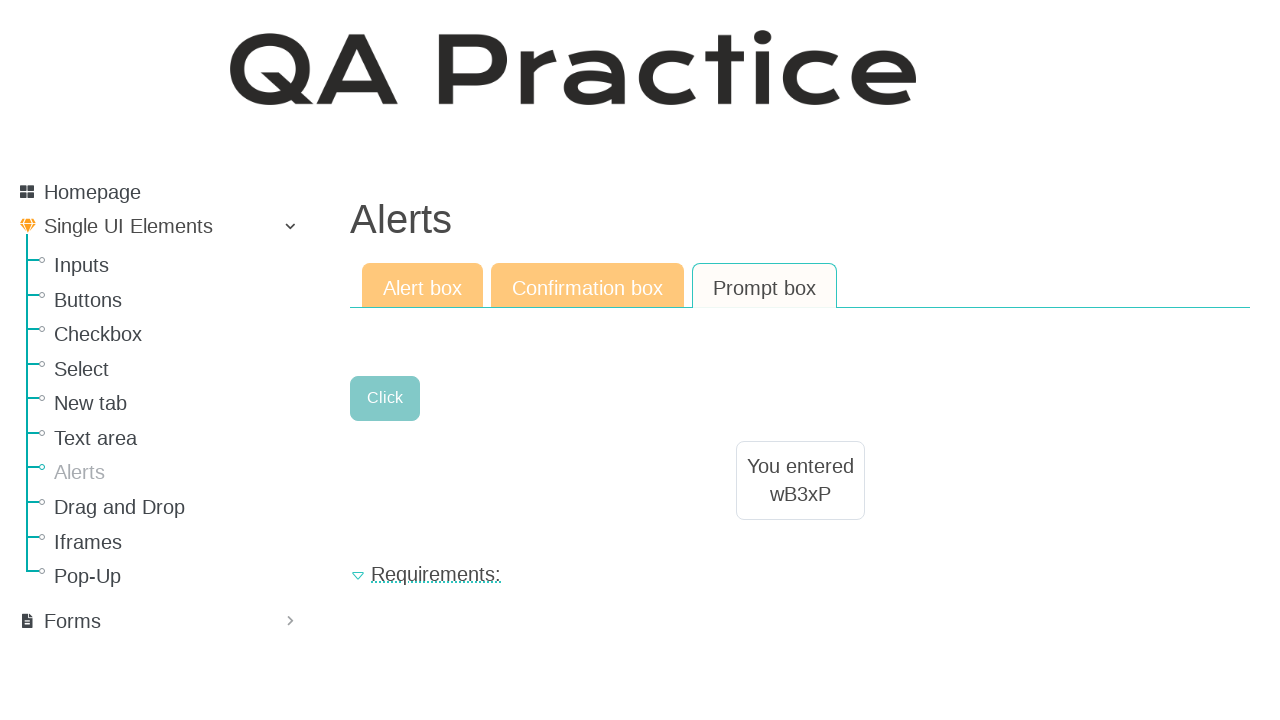

Prompt result text element loaded
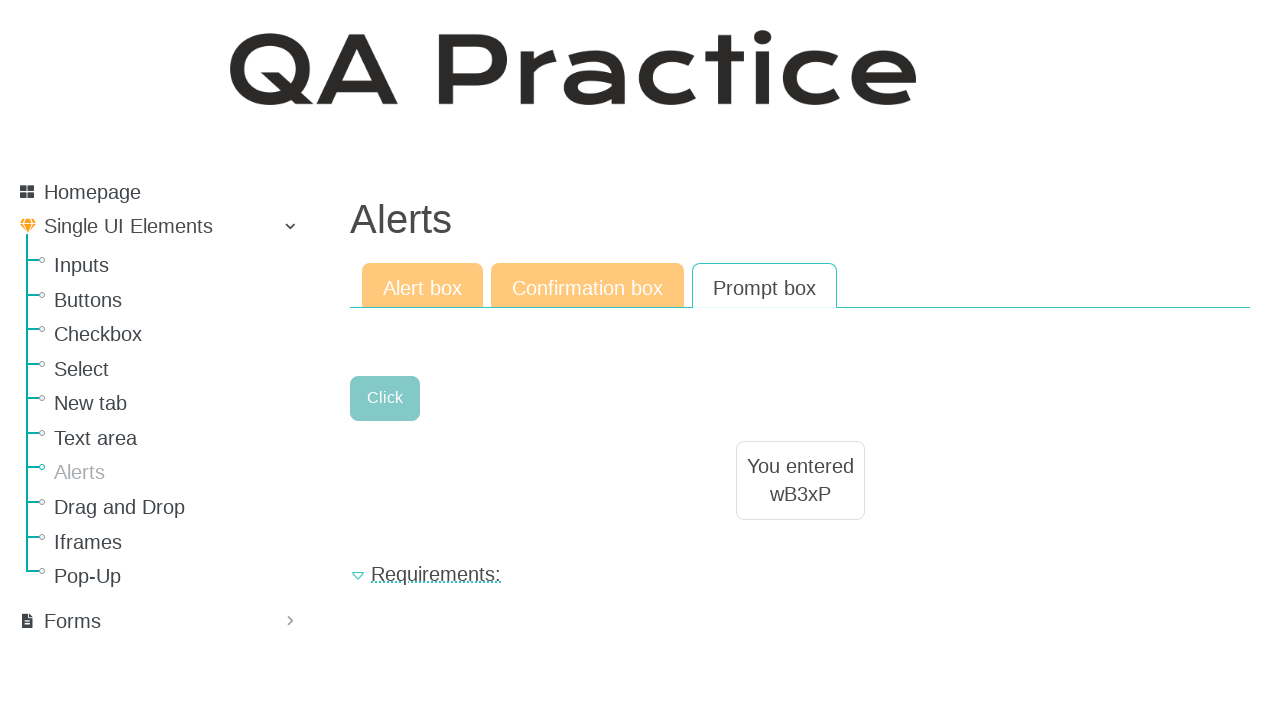

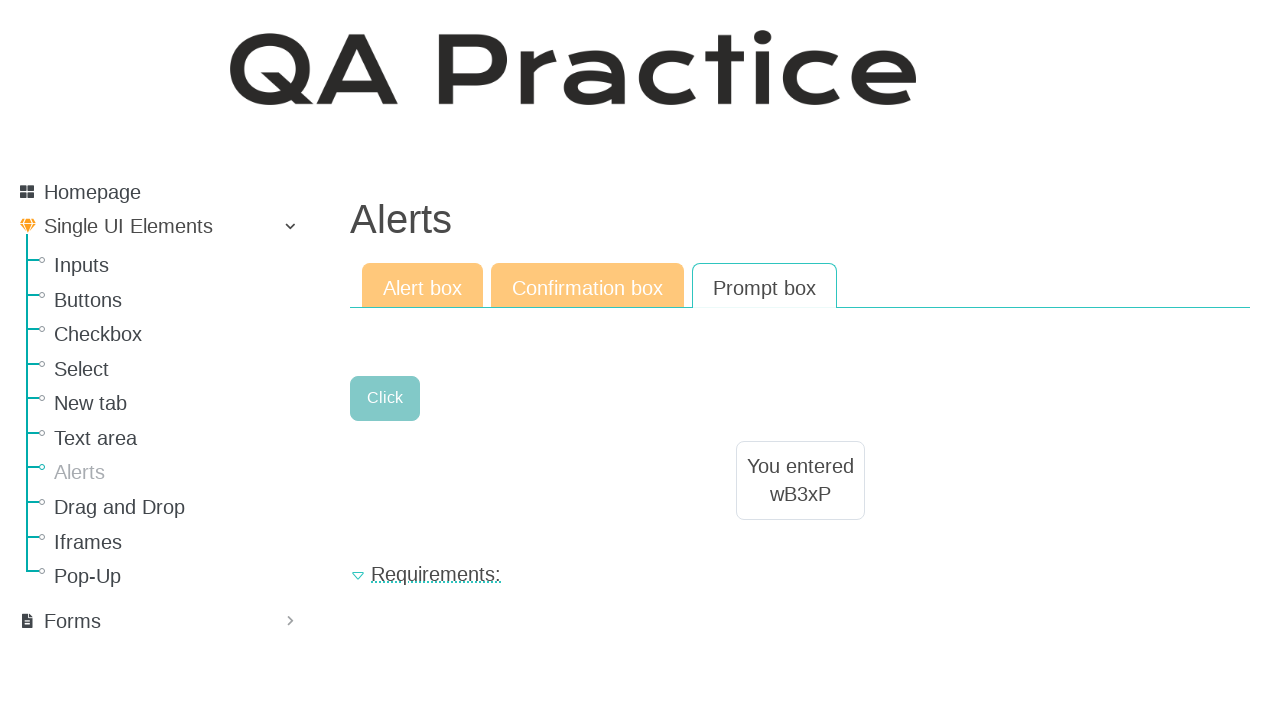